Clicks radio button 2 and verifies its state properties

Starting URL: https://formy-project.herokuapp.com/radiobutton

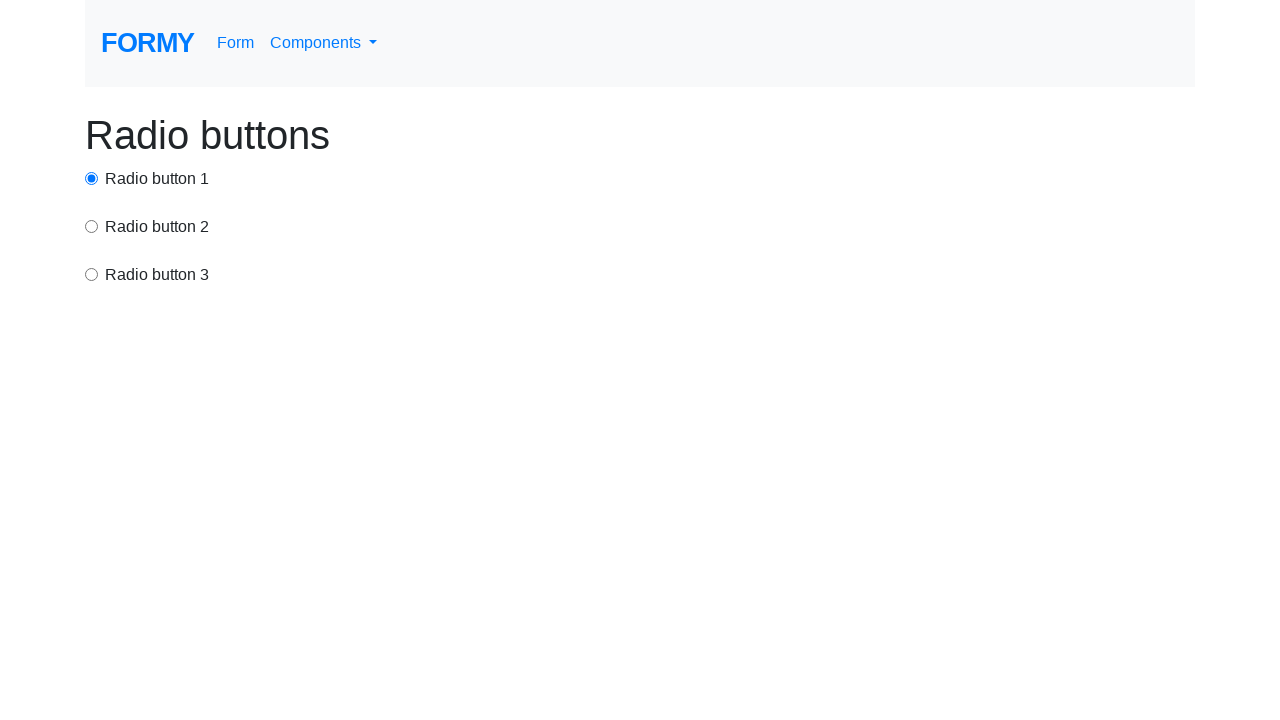

Clicked radio button 2 at (92, 226) on xpath=//input[@value='option2']
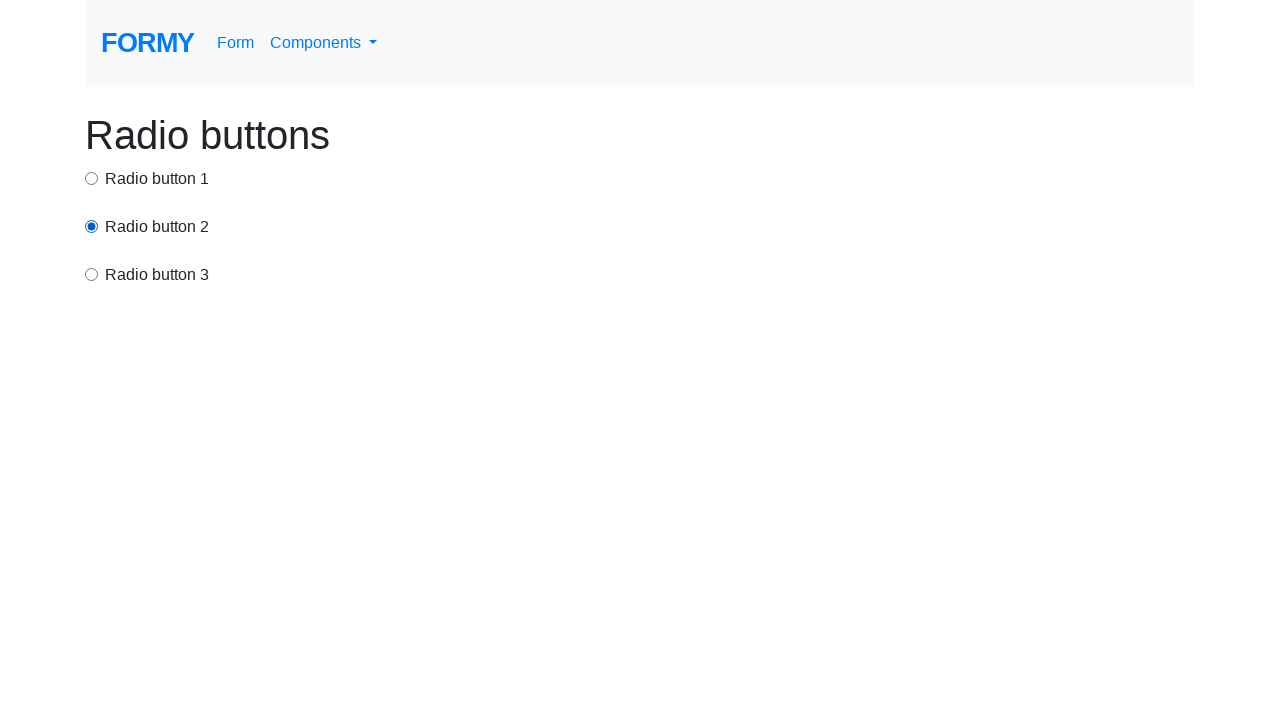

Located radio button 2 element
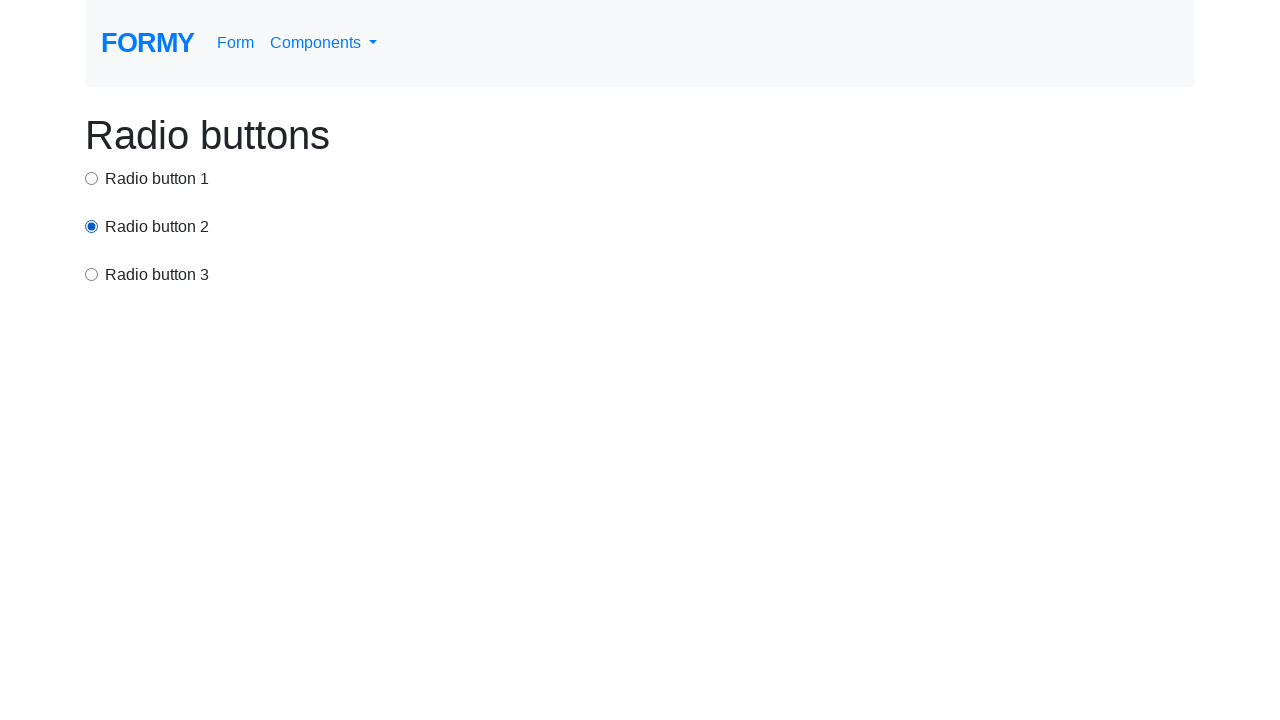

Verified radio button 2 is visible
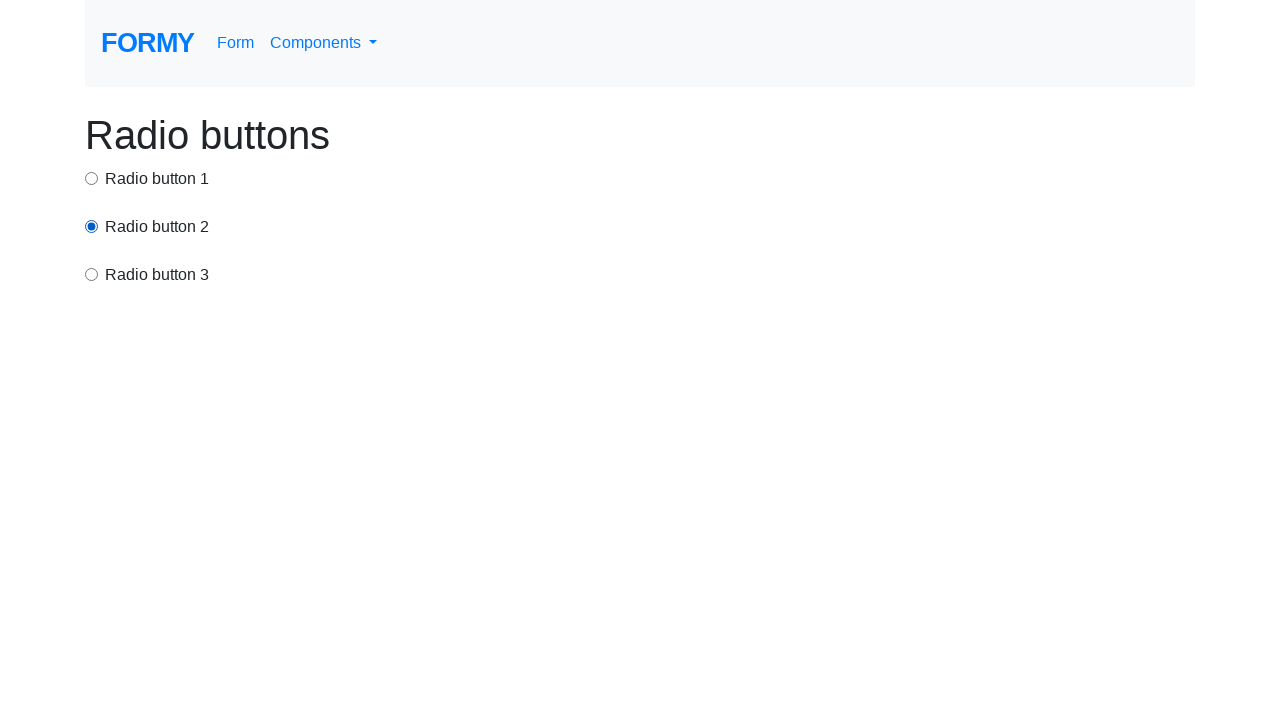

Verified radio button 2 is enabled
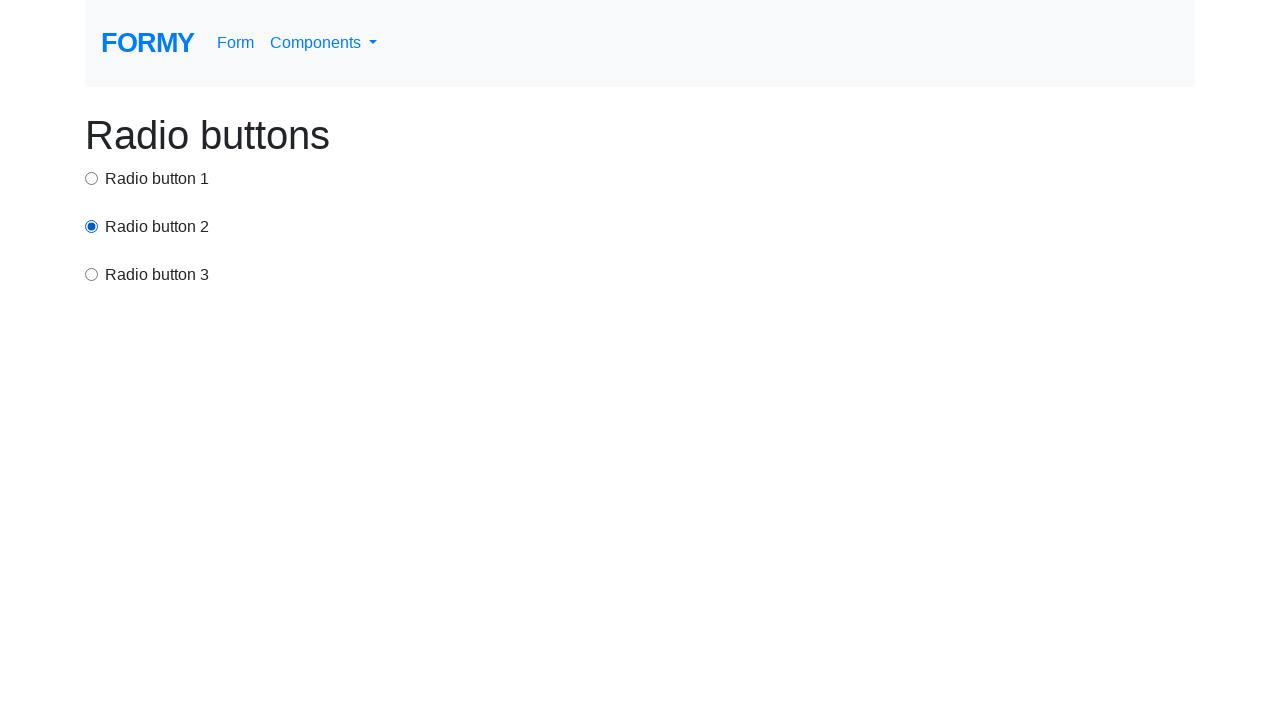

Verified radio button 2 is checked
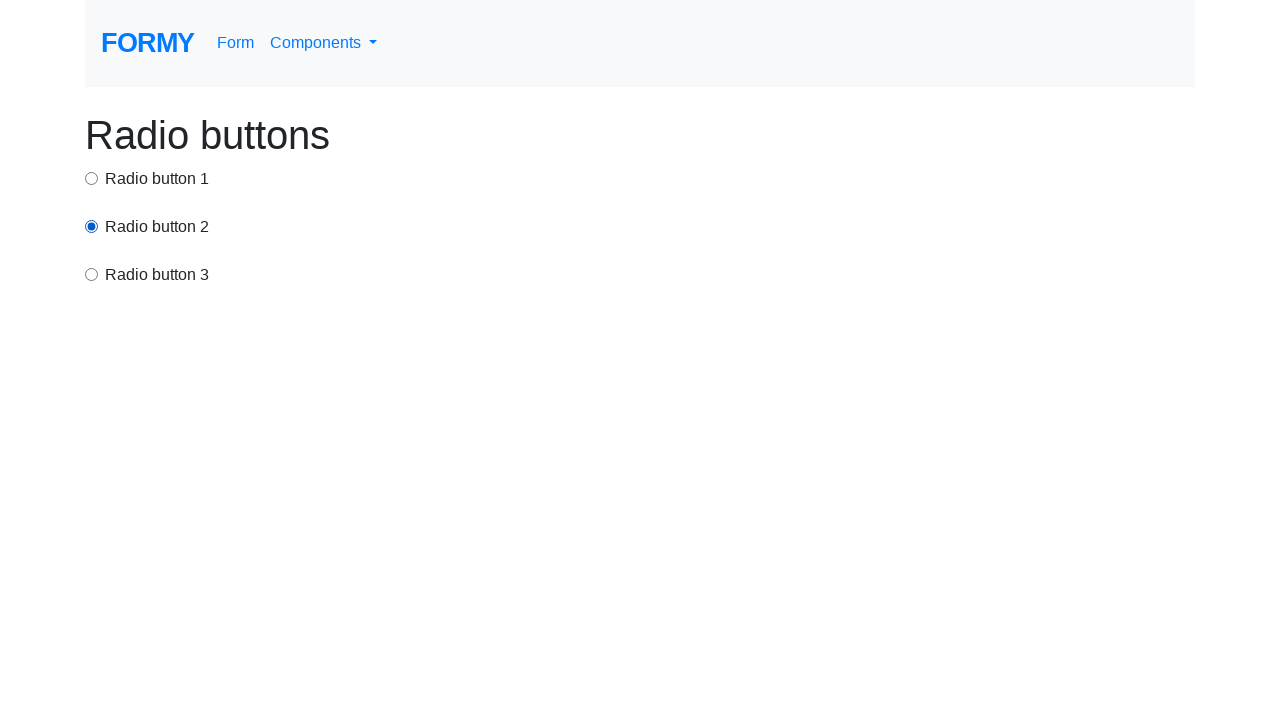

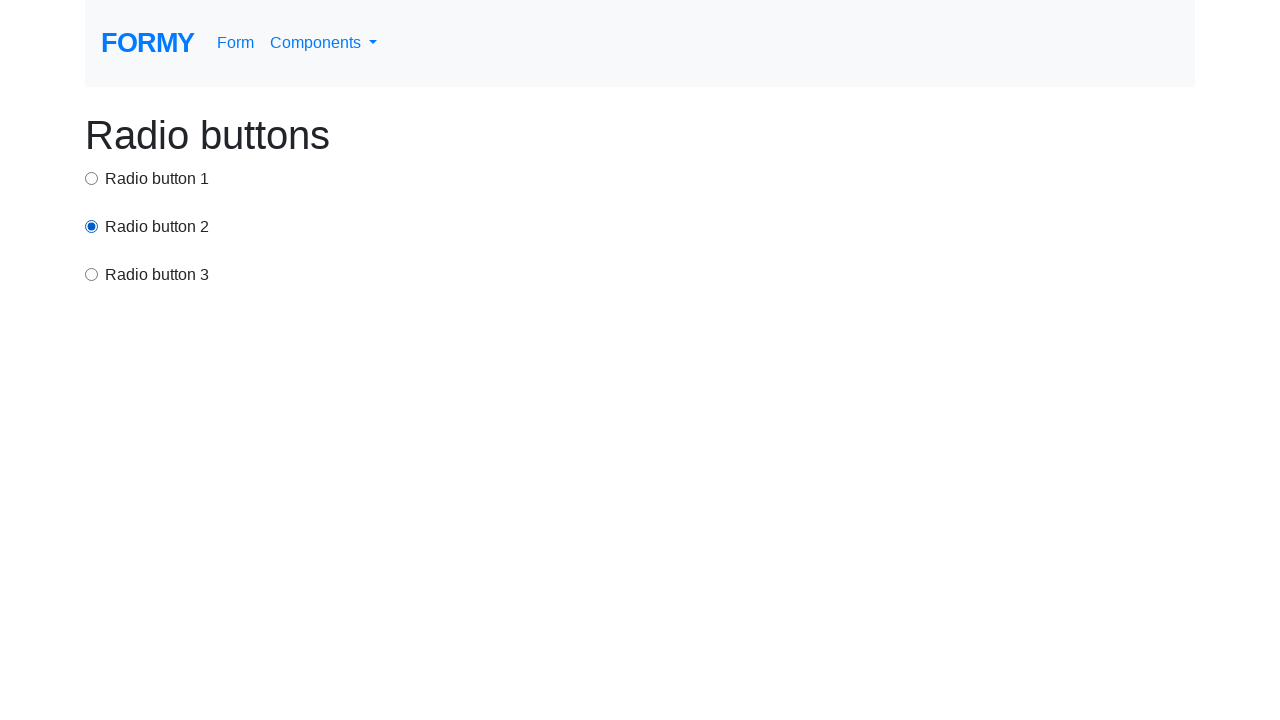